Navigates to Browse Languages and selects languages beginning with numbers to verify count

Starting URL: http://www.99-bottles-of-beer.net/

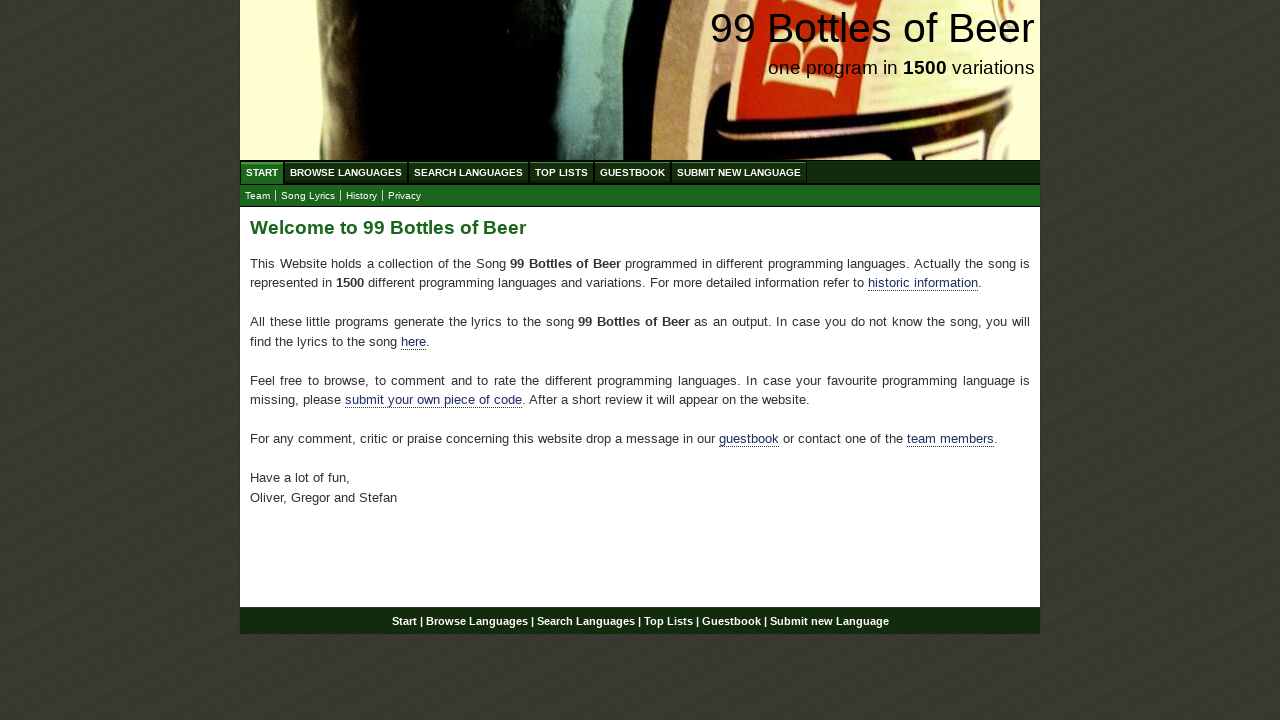

Clicked on Browse Languages menu item at (346, 172) on xpath=//ul[@id='menu']/li/a[@href='/abc.html']
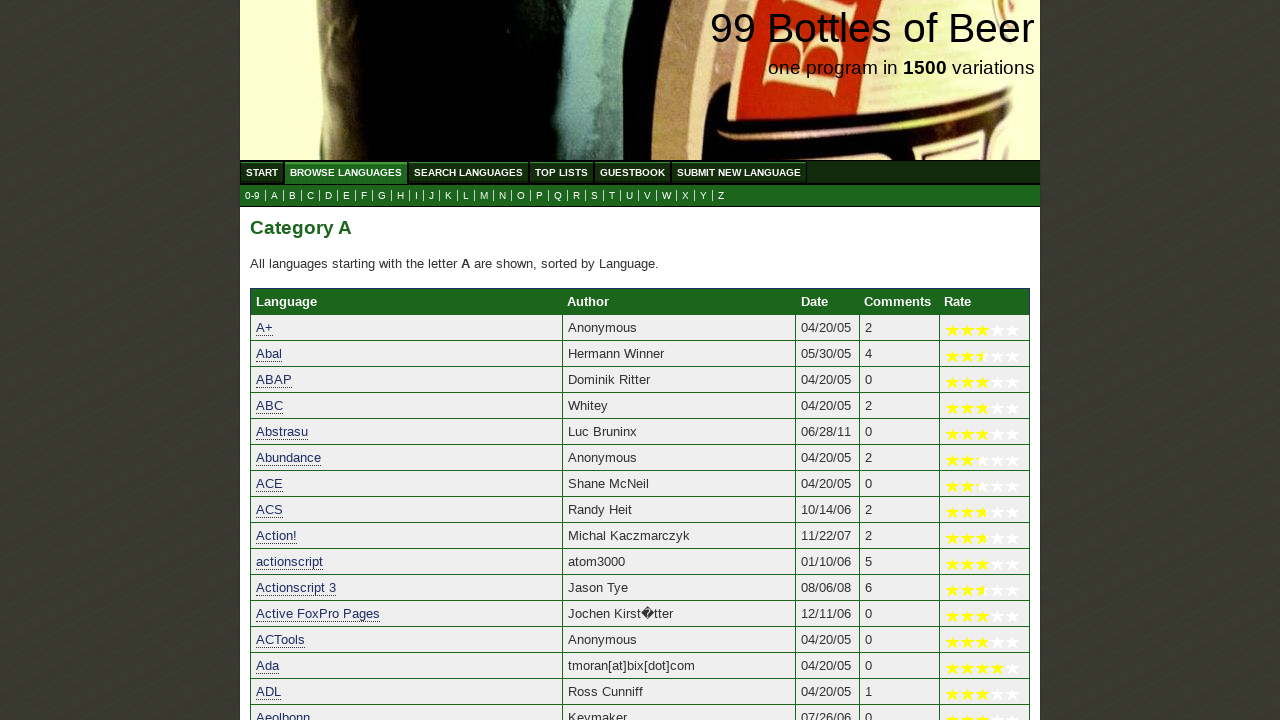

Clicked on 0-9 submenu item to filter languages beginning with numbers at (252, 196) on xpath=//ul[@id='submenu']/li/a[@href='0.html']
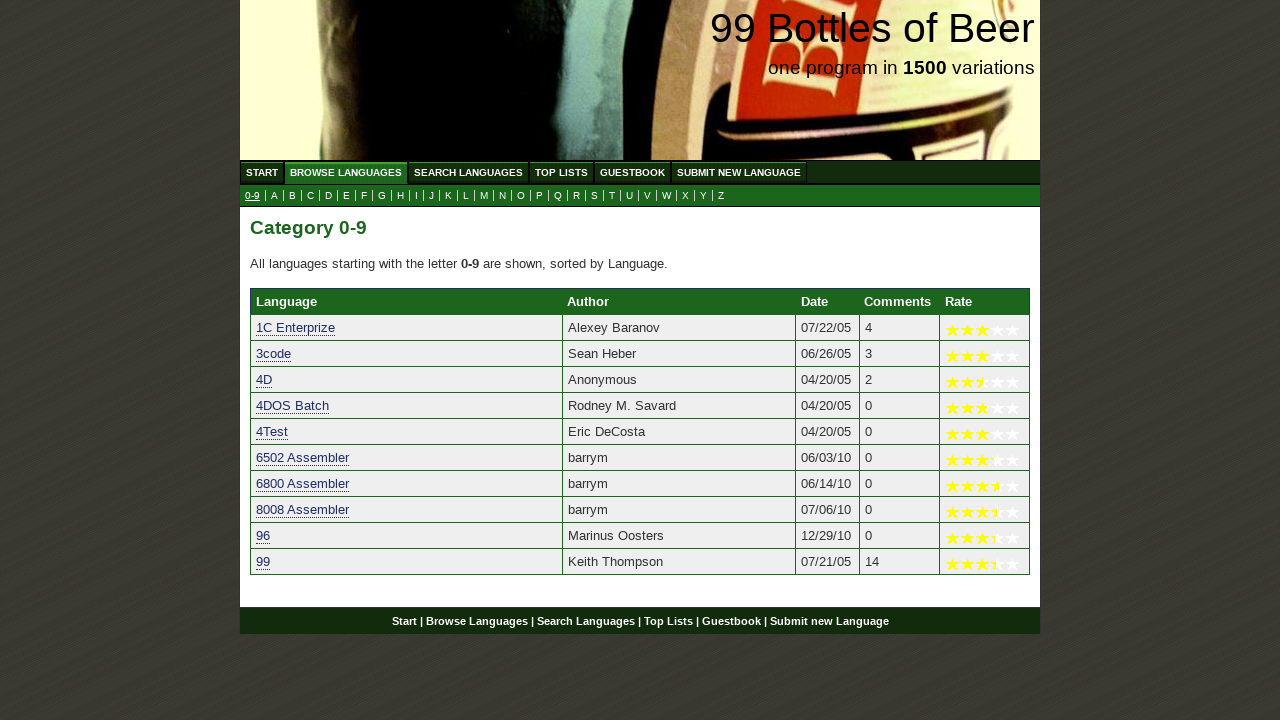

Category table loaded with languages beginning with numbers
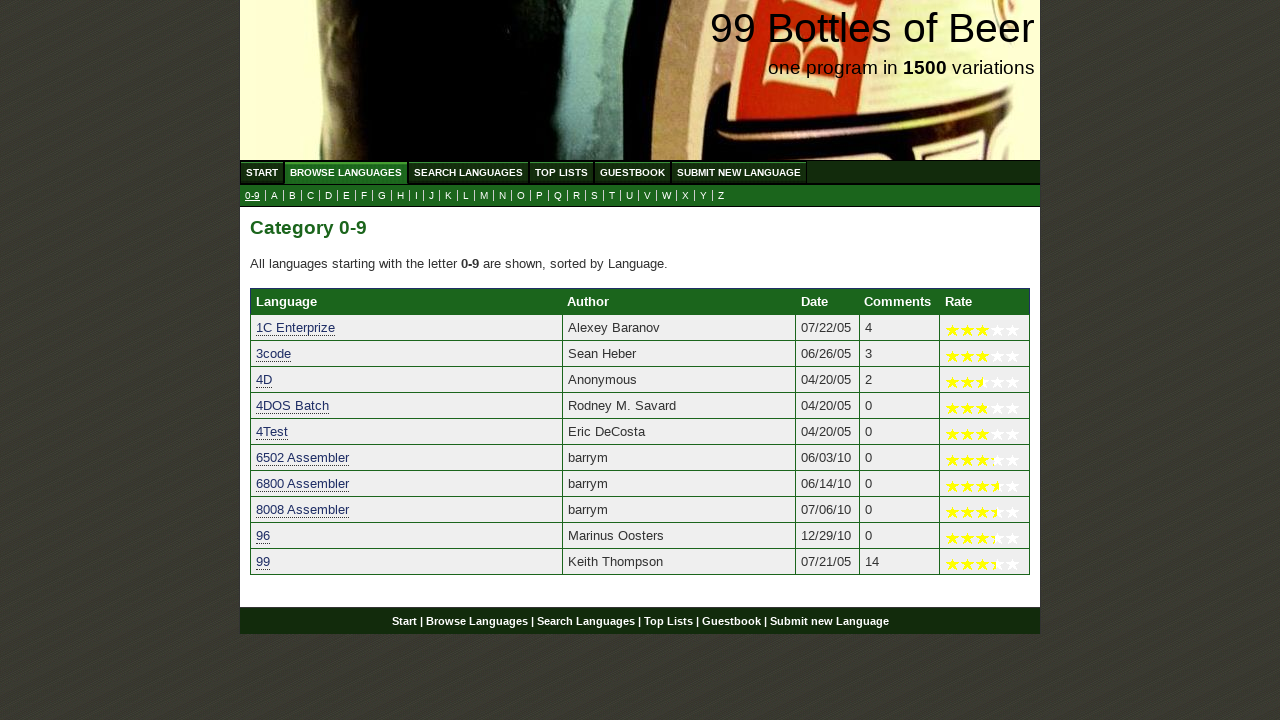

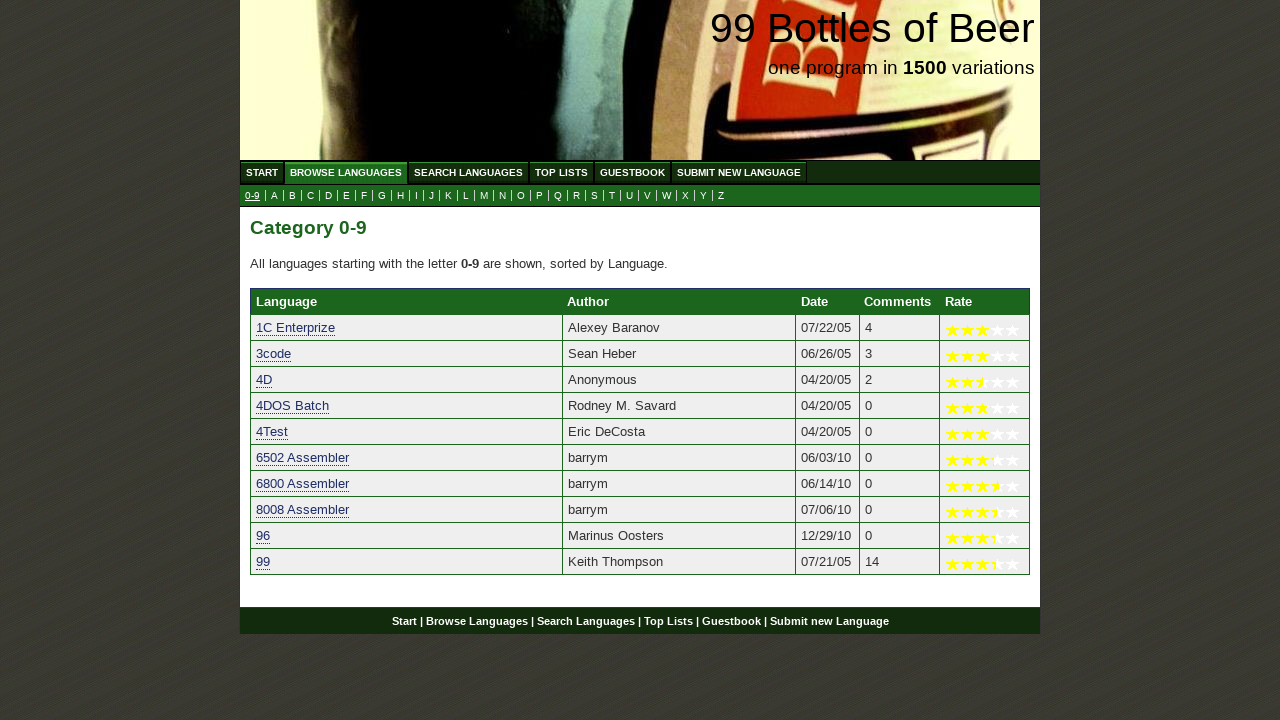